Tests navigation through different HTTP status code pages by clicking on status code links and "here" links to return to the main page

Starting URL: https://the-internet.herokuapp.com/status_codes

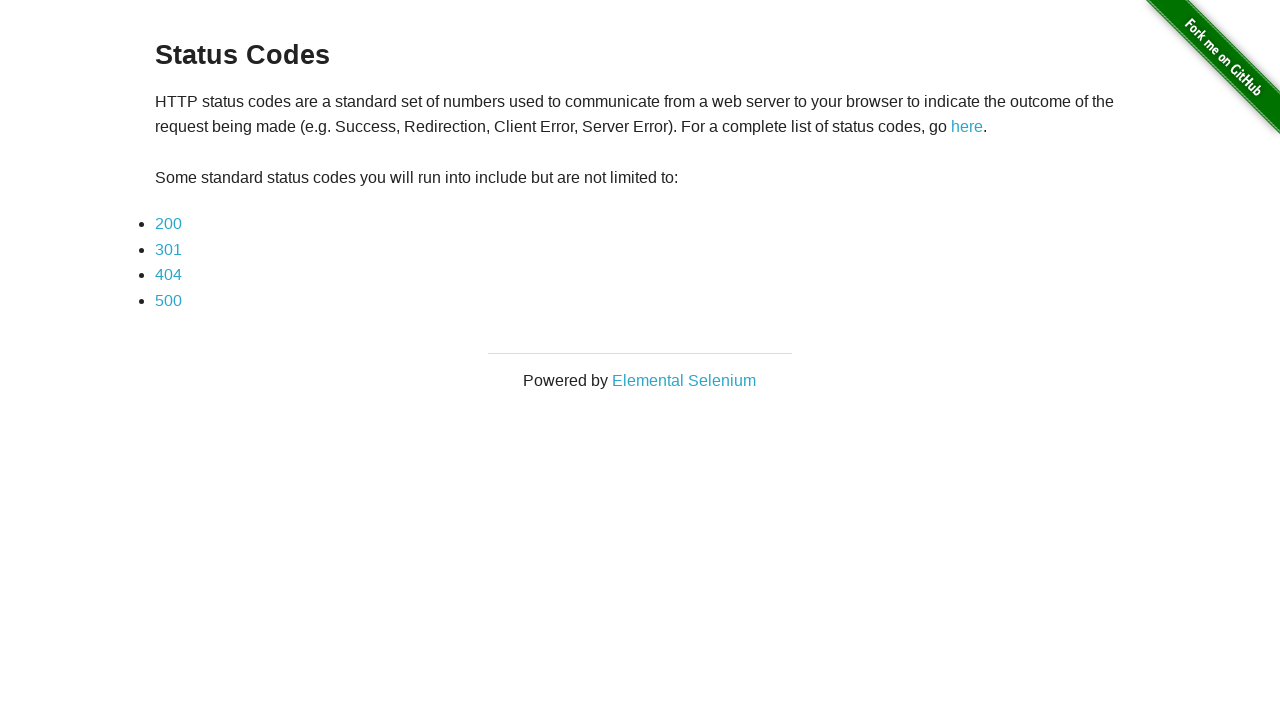

Clicked on '200' status code link at (168, 224) on a:has-text('200')
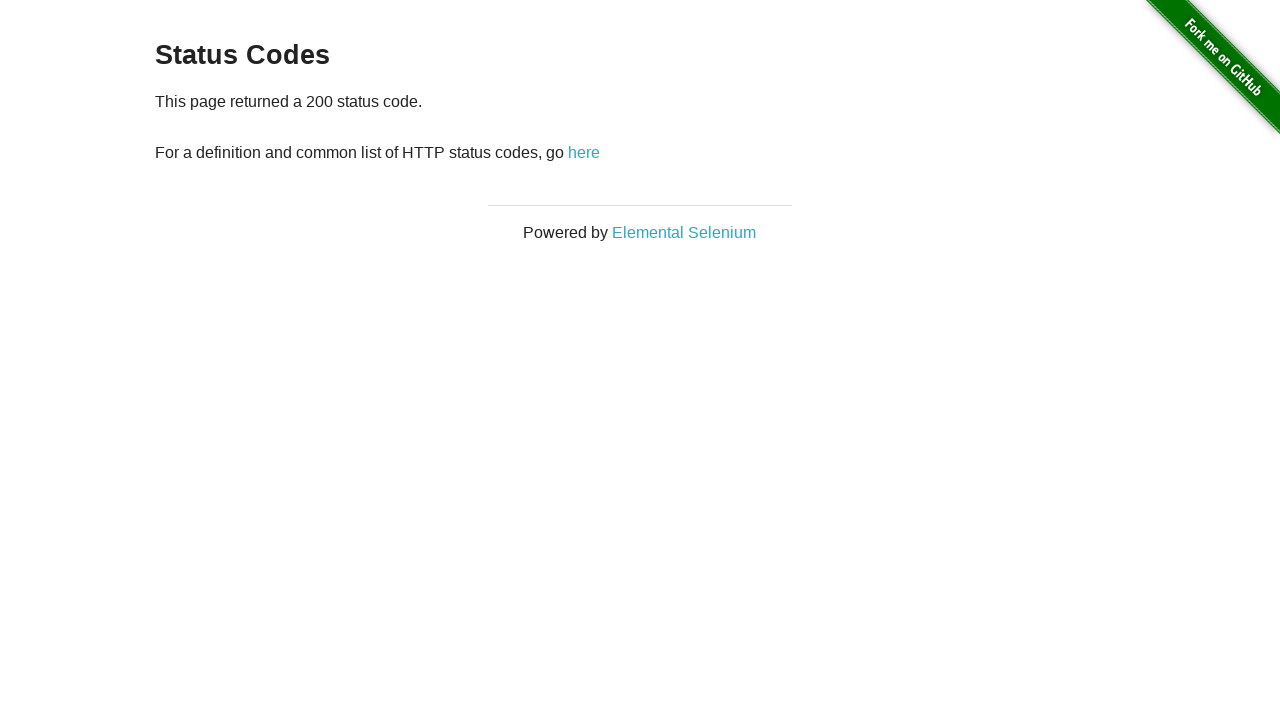

Navigated to 200 status code page
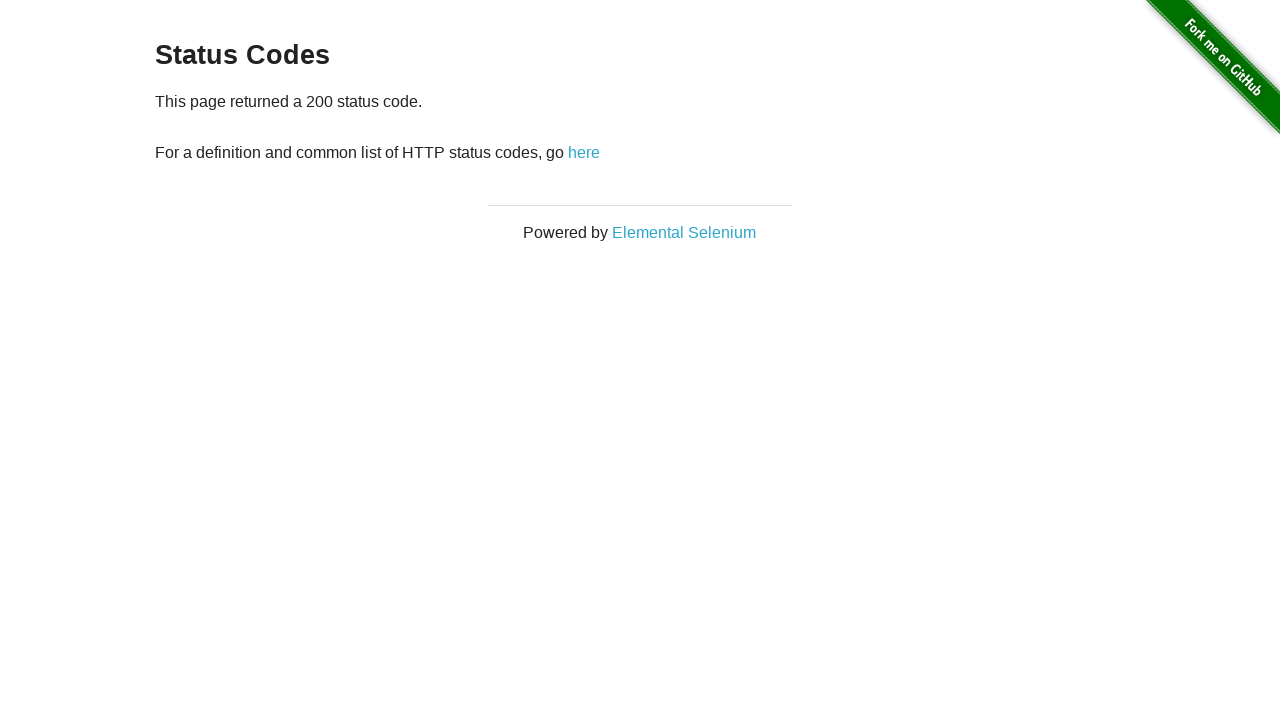

Clicked 'here' link to return from 200 status code page at (584, 152) on a:has-text('here')
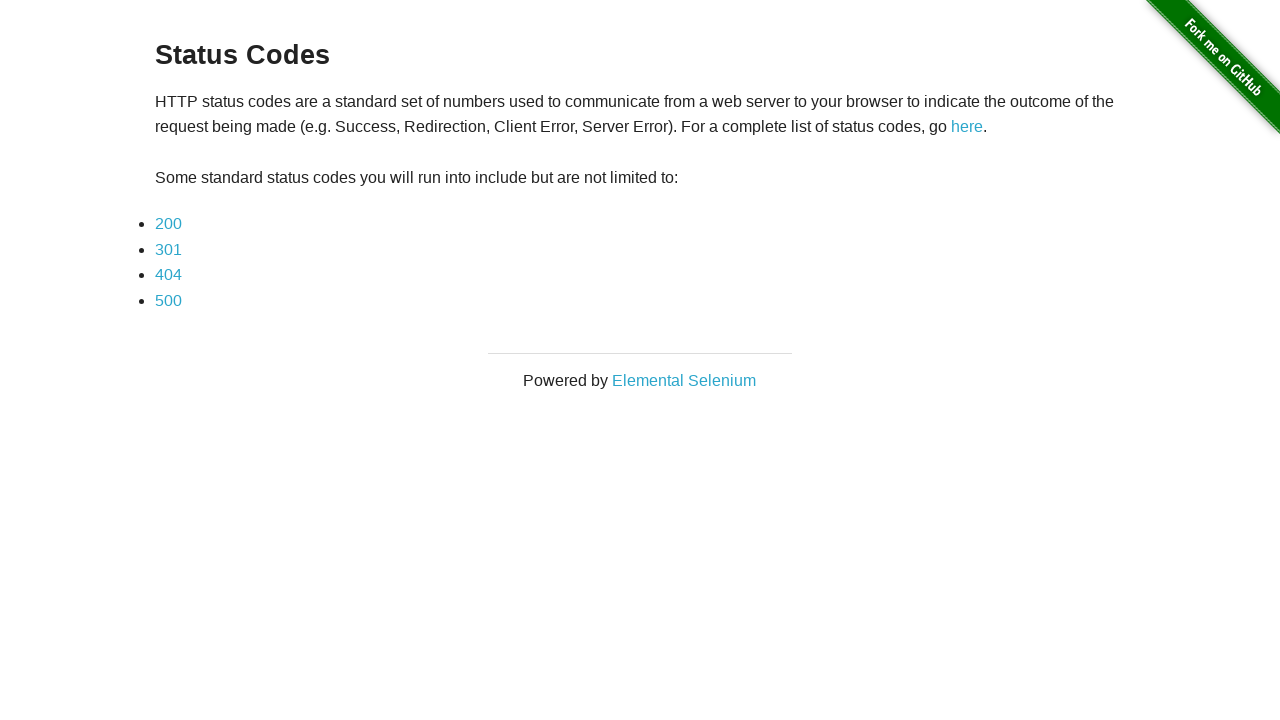

Clicked on '301' status code link at (168, 249) on a:has-text('301')
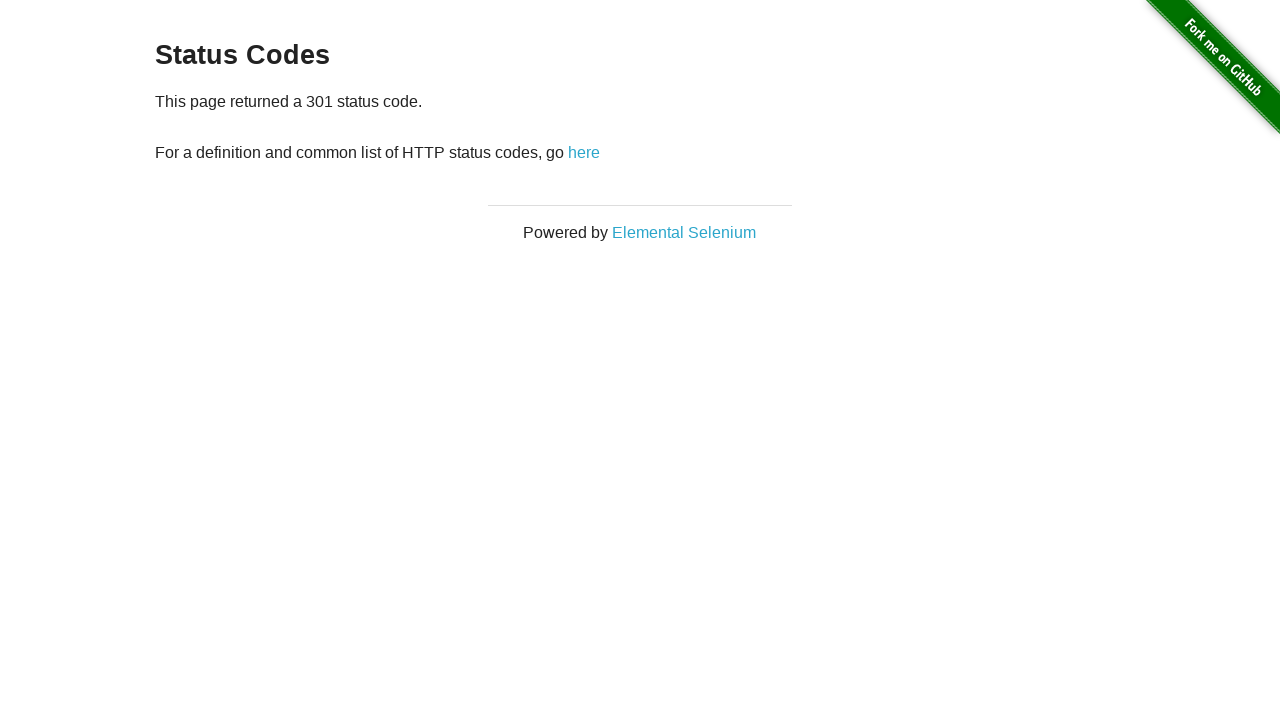

Navigated to 301 status code page
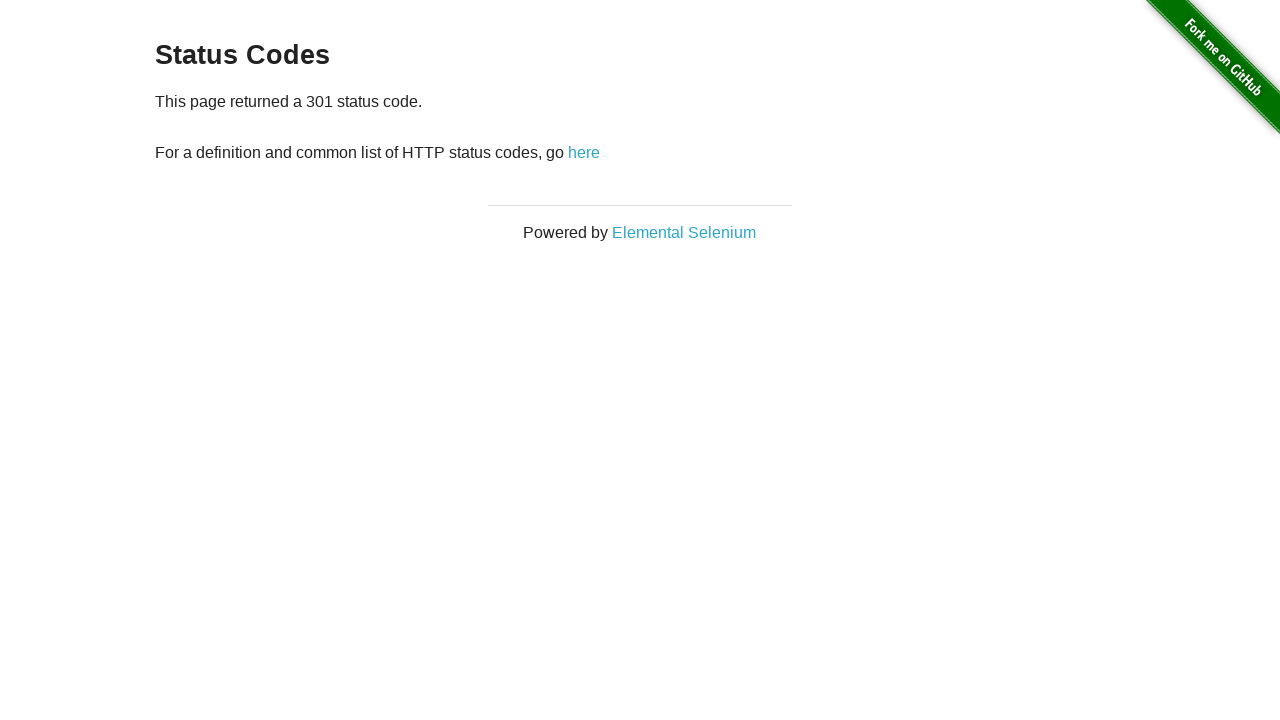

Clicked 'here' link to return from 301 status code page at (584, 152) on a:has-text('here')
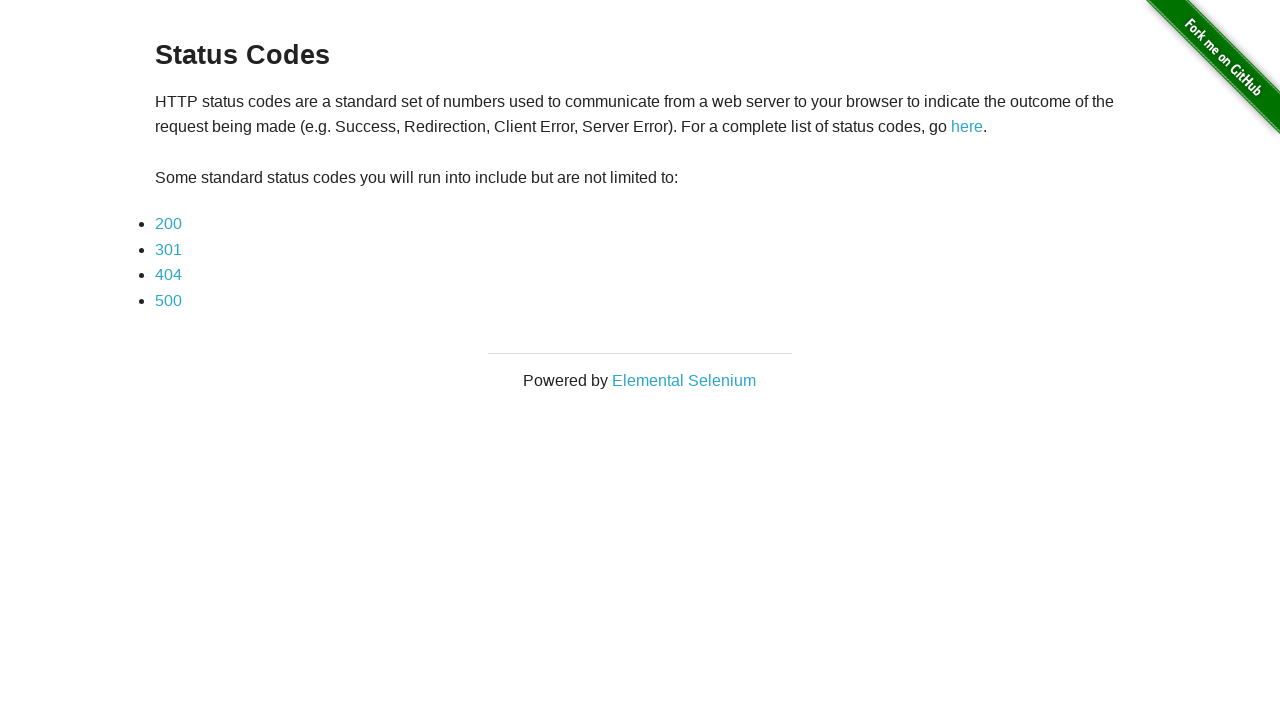

Clicked on '404' status code link at (168, 275) on a:has-text('404')
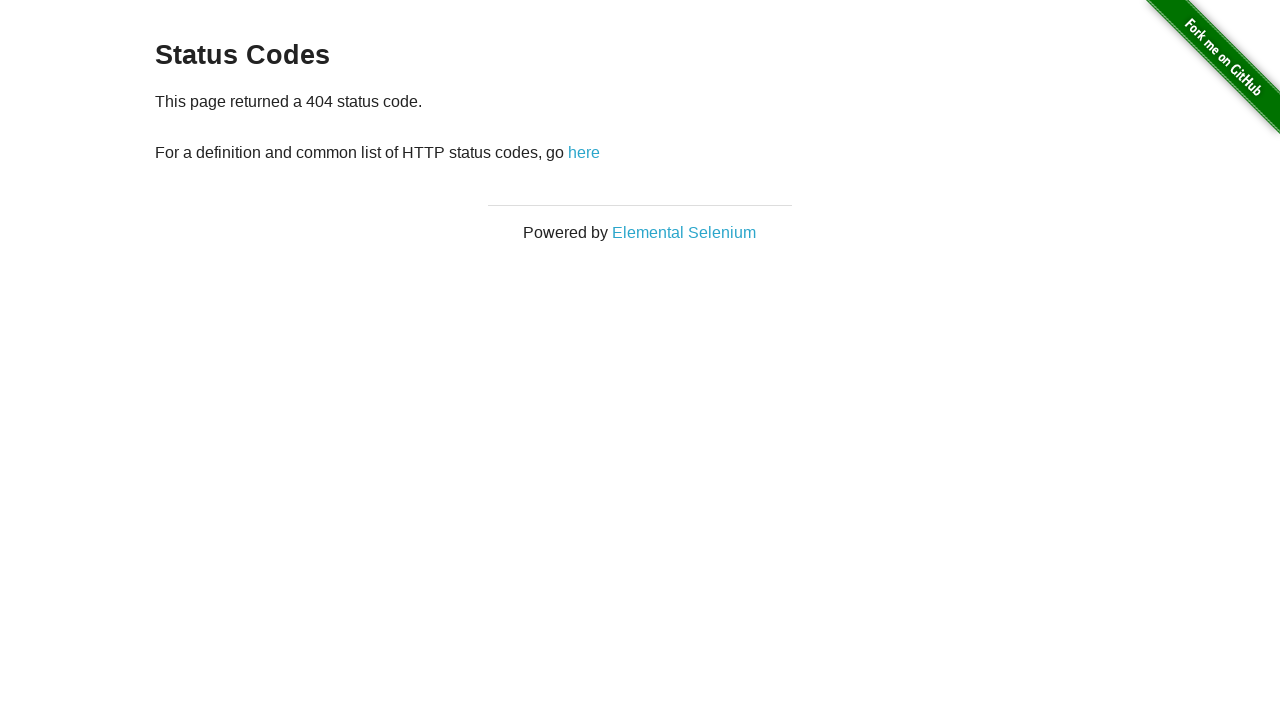

Navigated to 404 status code page
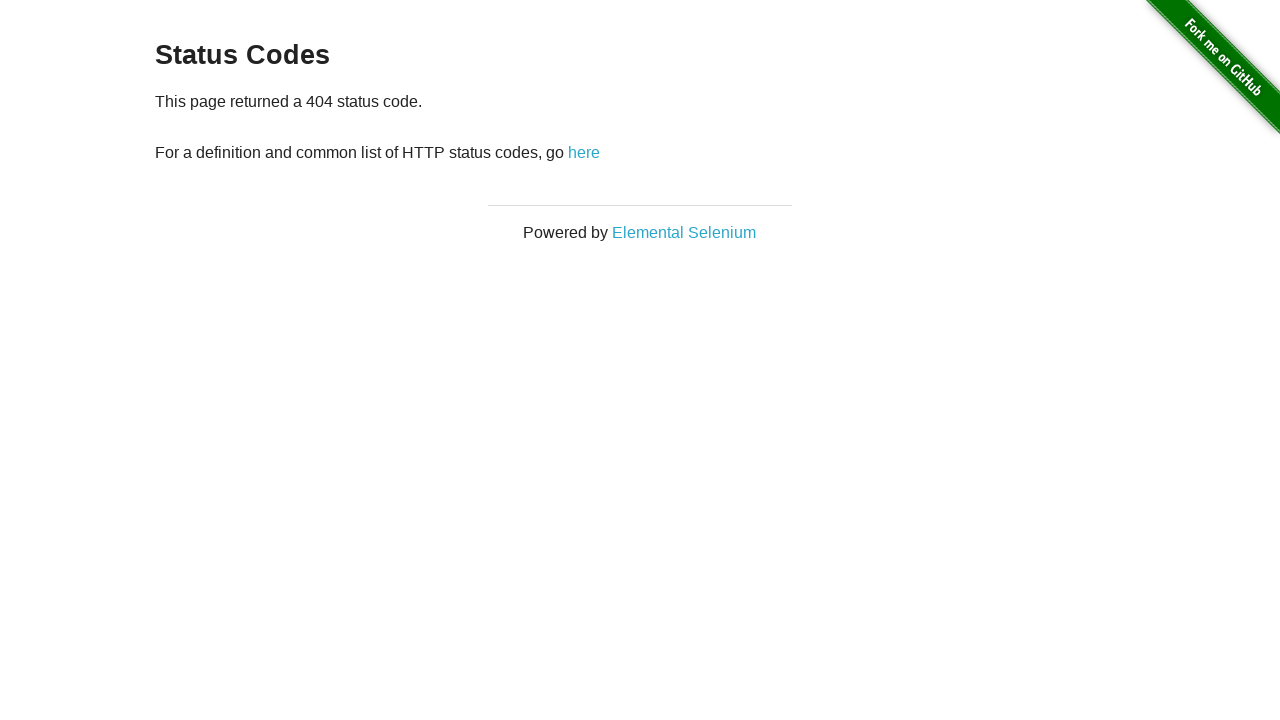

Clicked 'here' link to return from 404 status code page at (584, 152) on a:has-text('here')
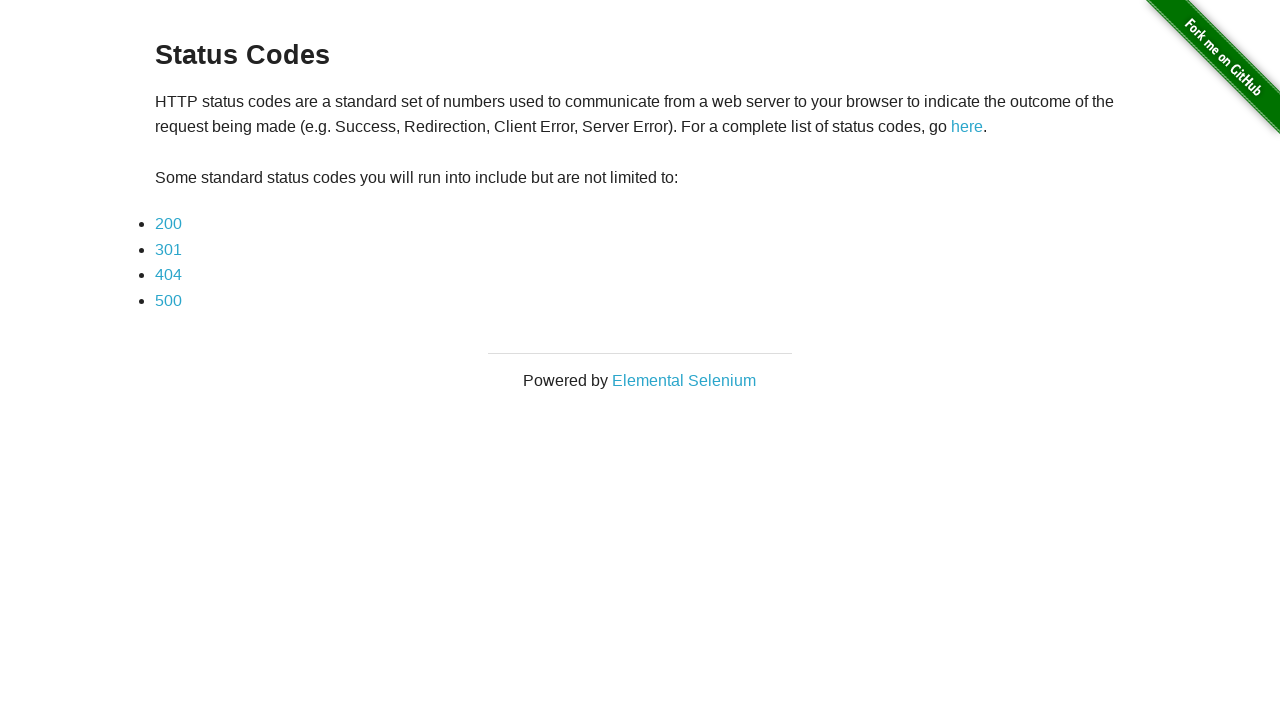

Clicked on '500' status code link at (168, 300) on a:has-text('500')
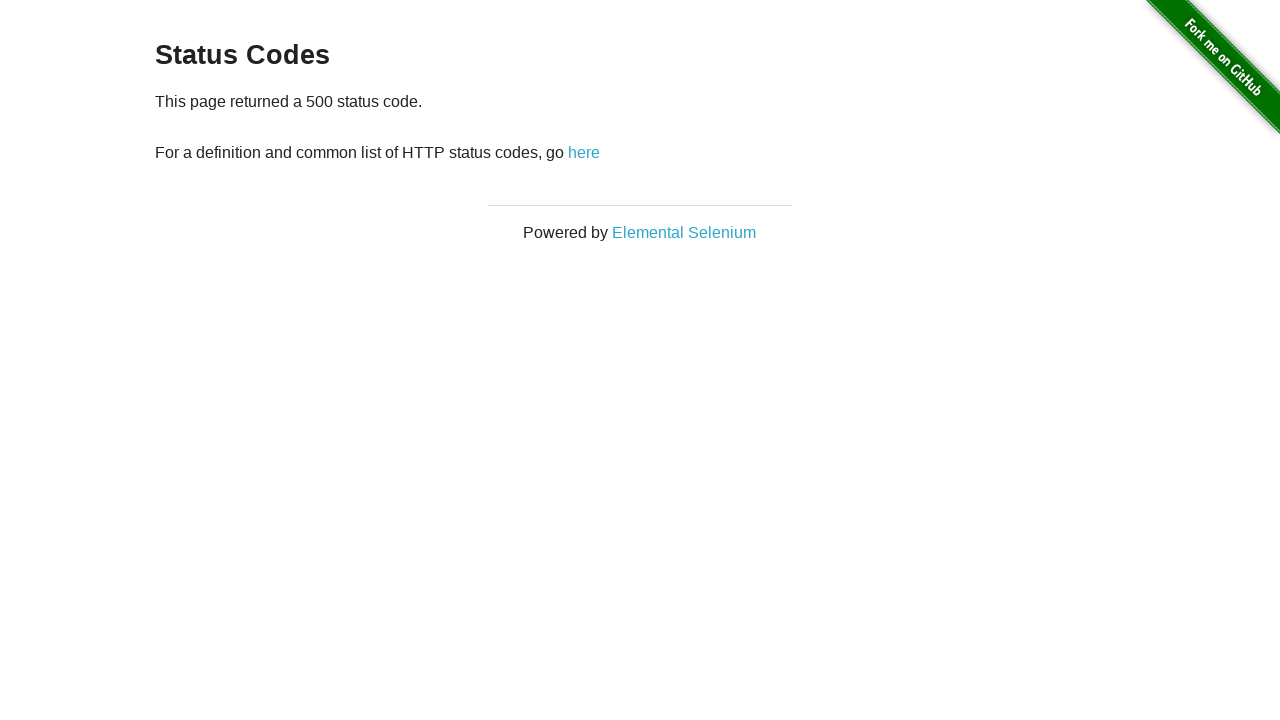

Navigated to 500 status code page
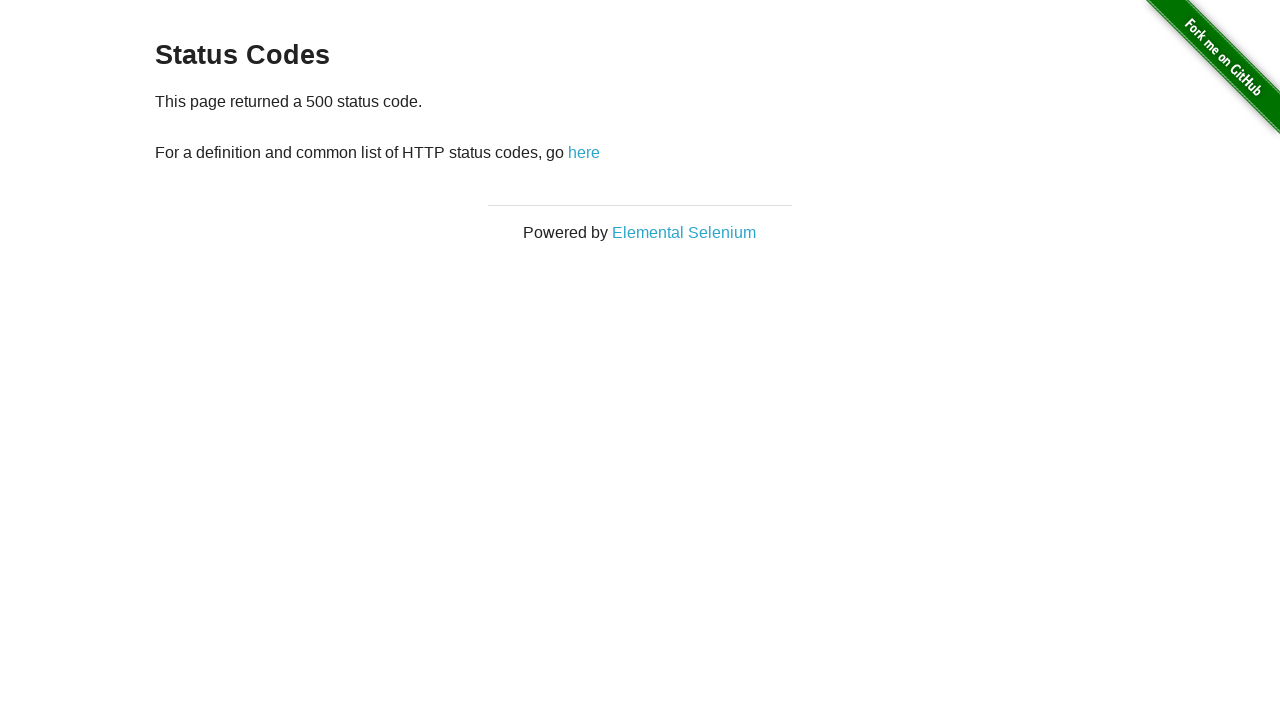

Clicked 'here' link to return from 500 status code page at (584, 152) on a:has-text('here')
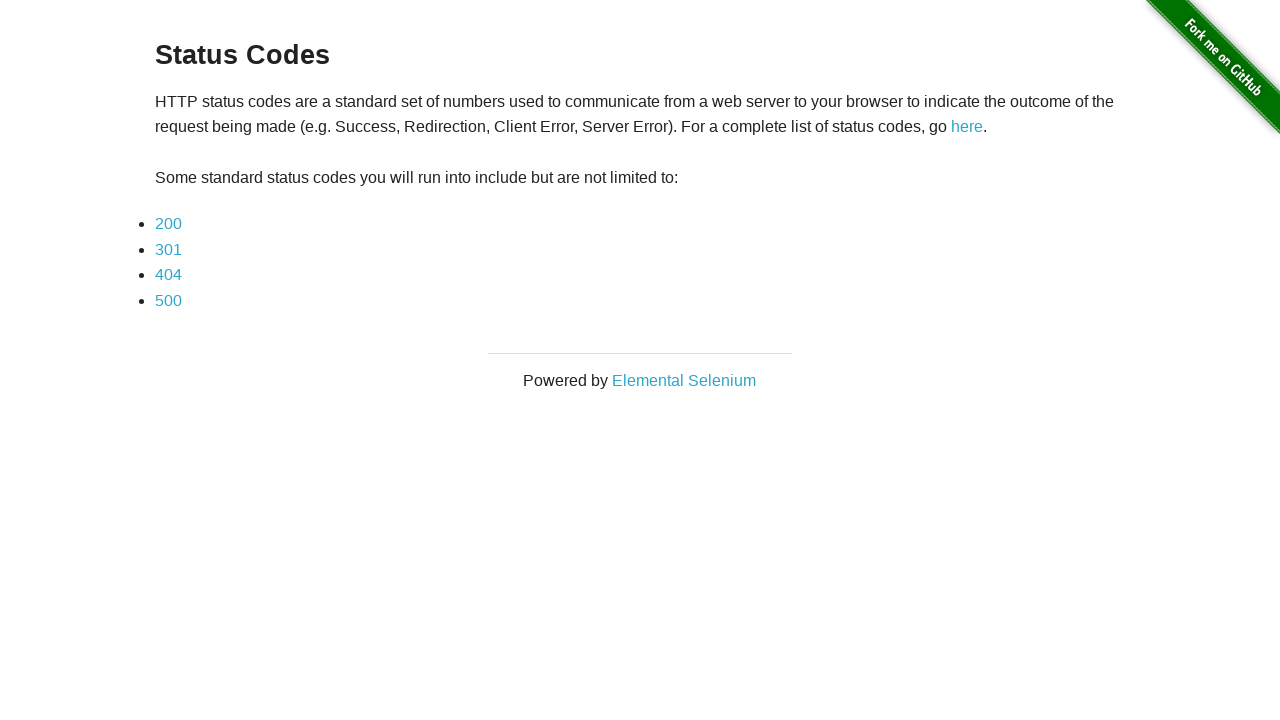

Verified return to main status codes page
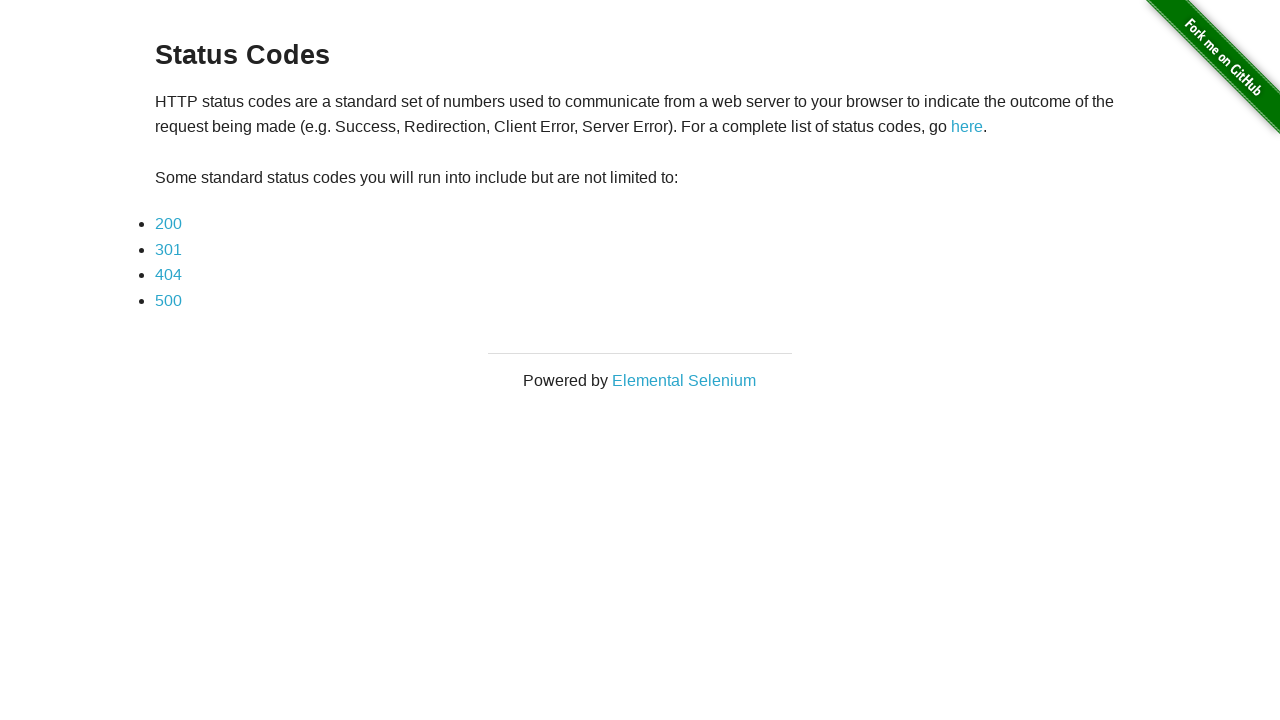

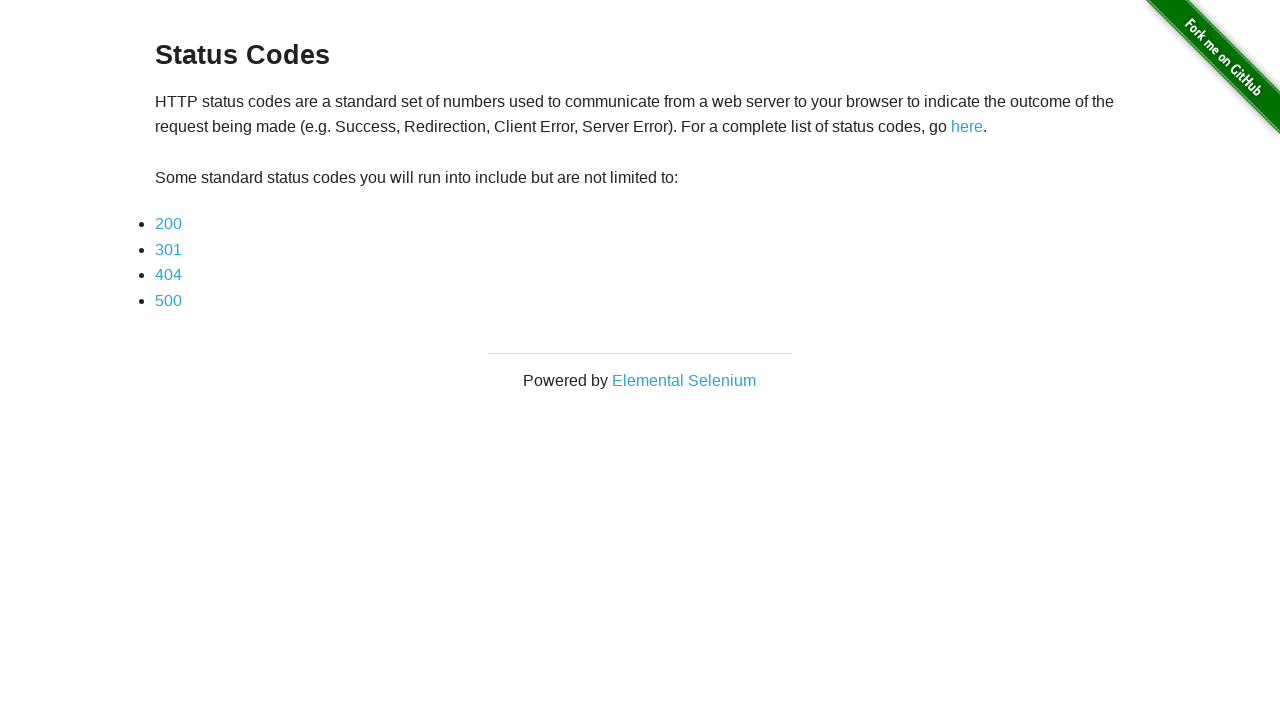